Tests AJAX loading functionality by clicking on a date in a calendar and verifying the date selection updates after the loading completes

Starting URL: https://demos.telerik.com/aspnet-ajax/ajaxloadingpanel/functionality/explicit-show-hide/defaultvb.aspx?skin=Telerik

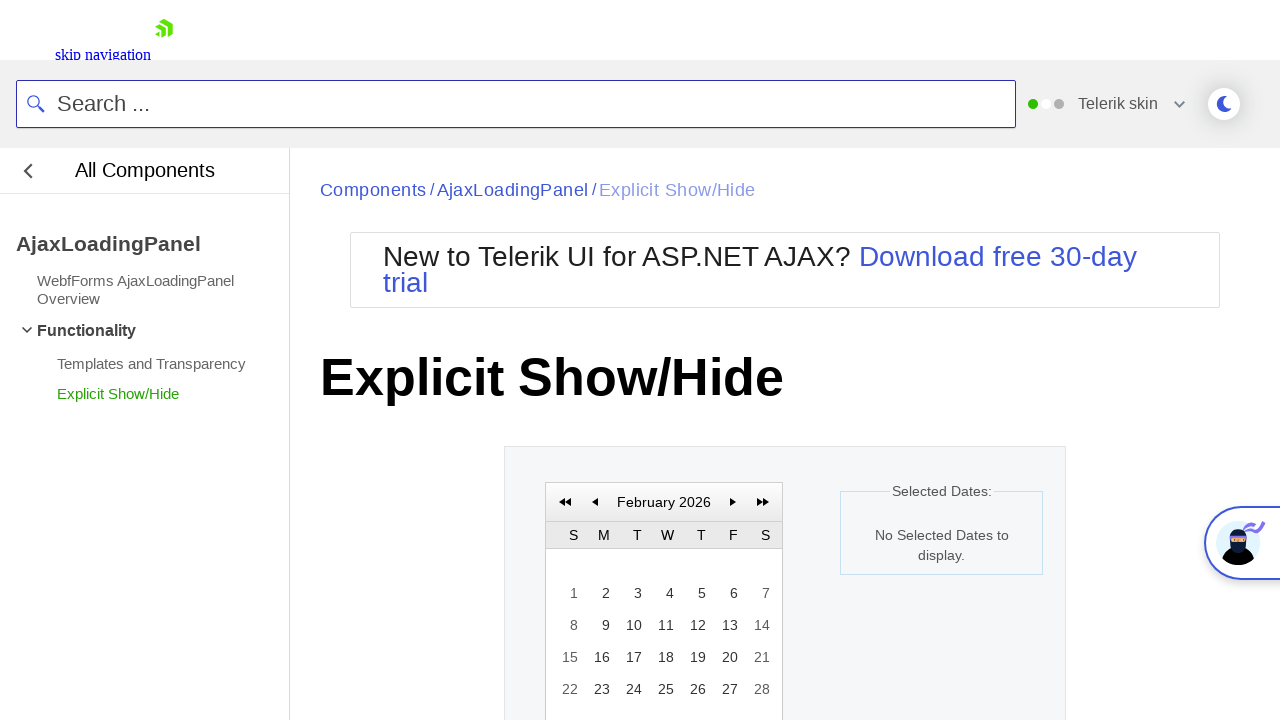

Retrieved initial date text before calendar selection
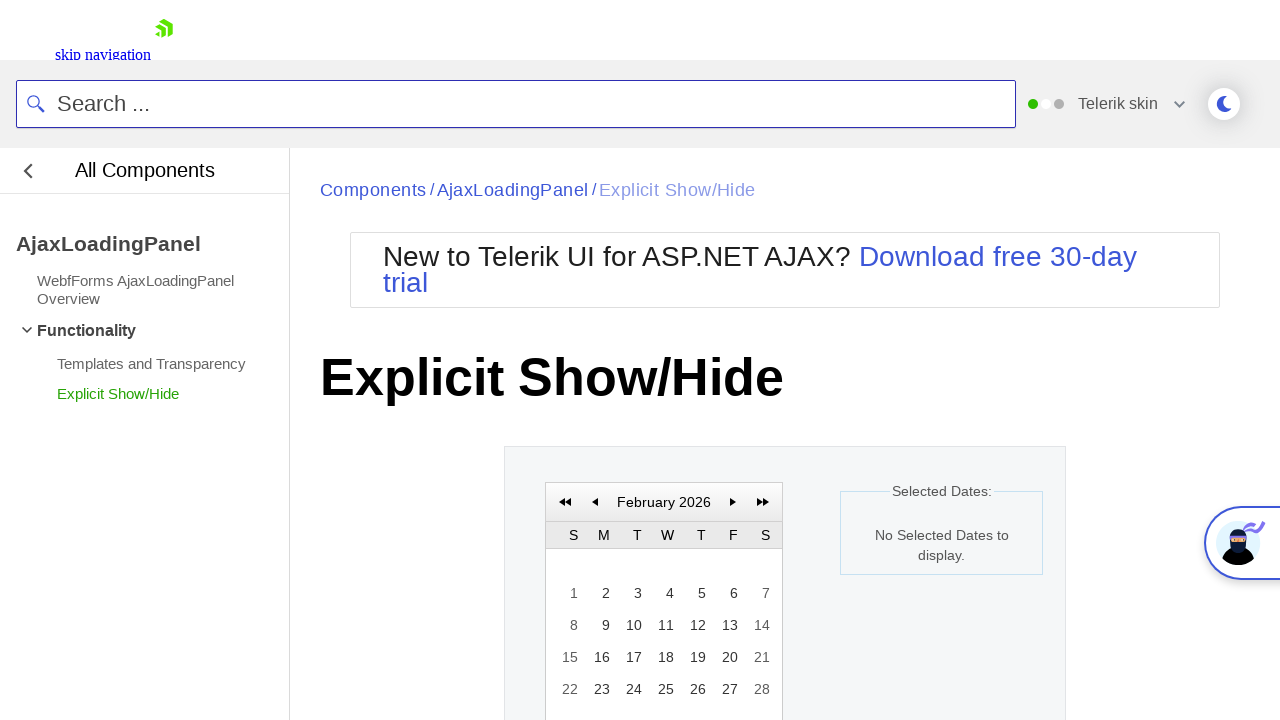

Clicked on day 12 in the calendar at (696, 625) on a:has-text('12')
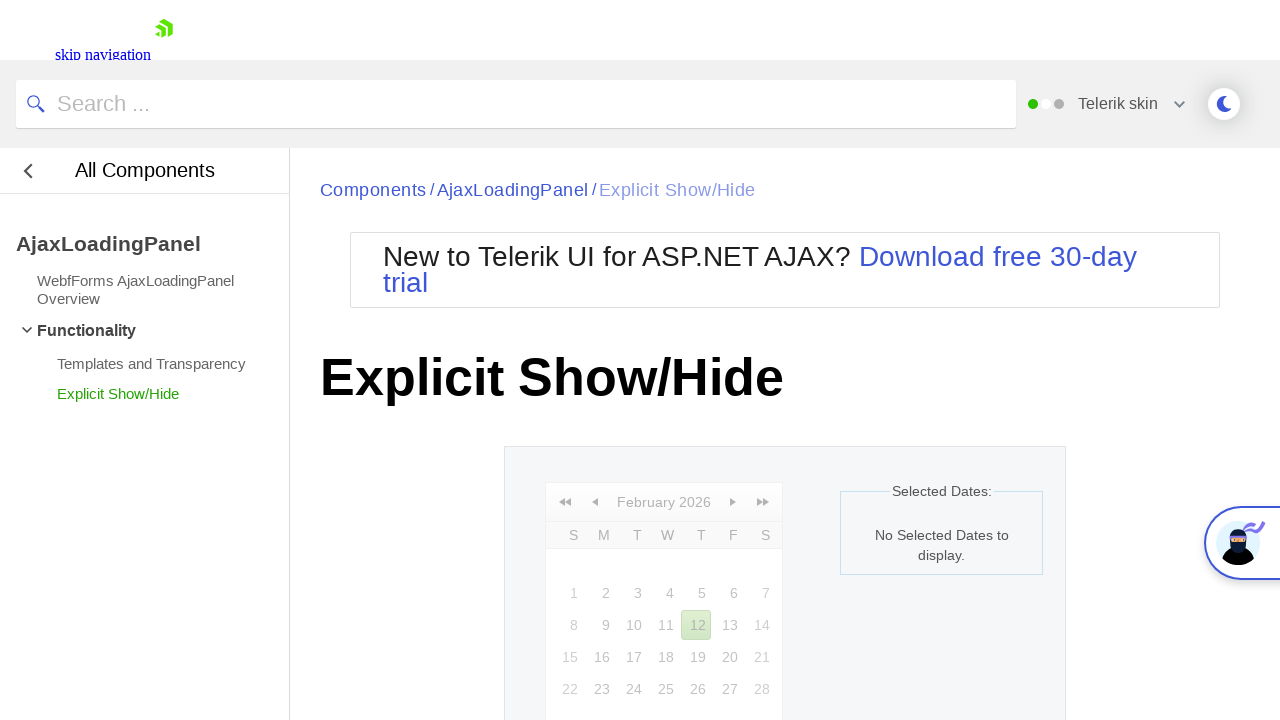

Waited for AJAX loading panel to complete and disappear
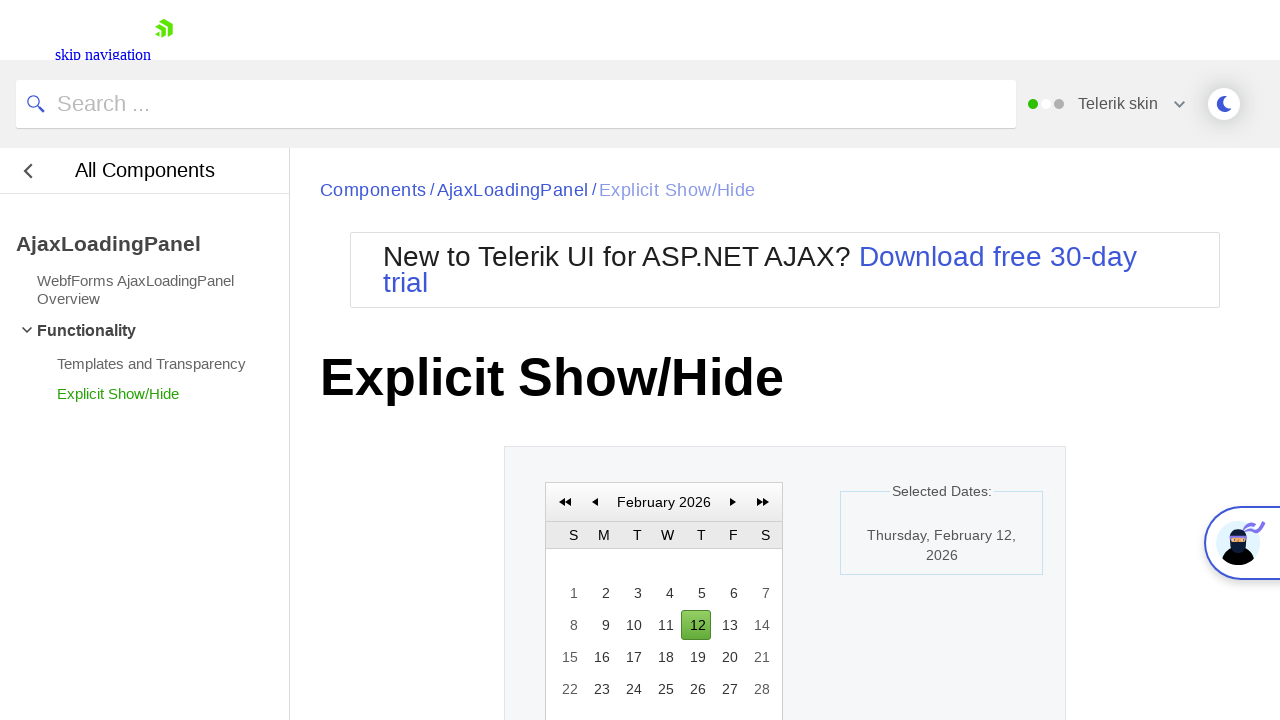

Retrieved updated date text after loading completed
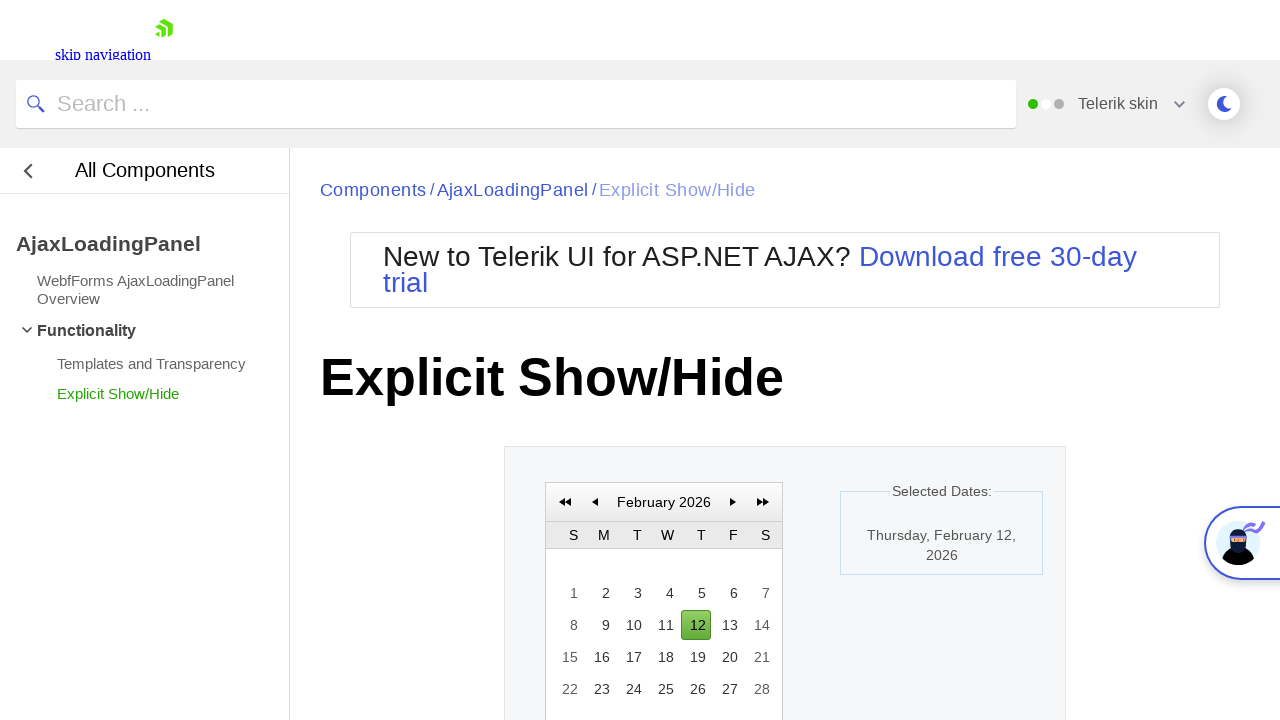

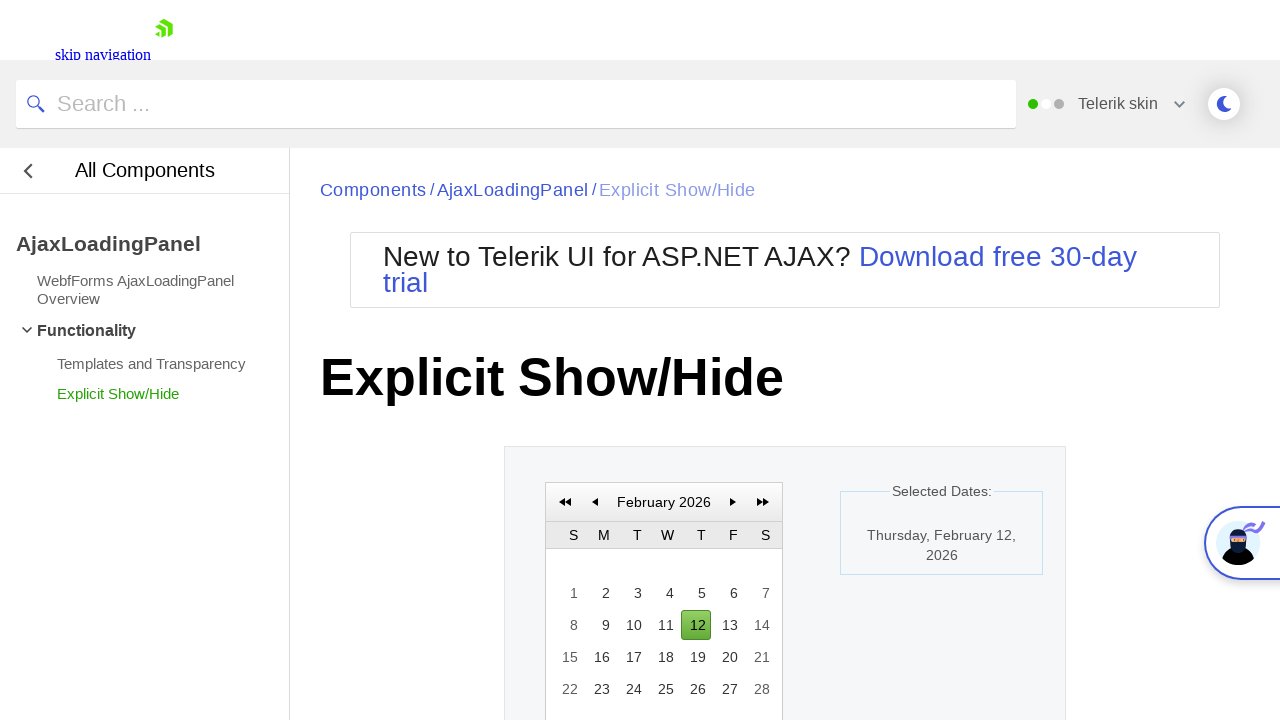